Tests filtering to display only completed items by clicking the Completed filter.

Starting URL: https://demo.playwright.dev/todomvc

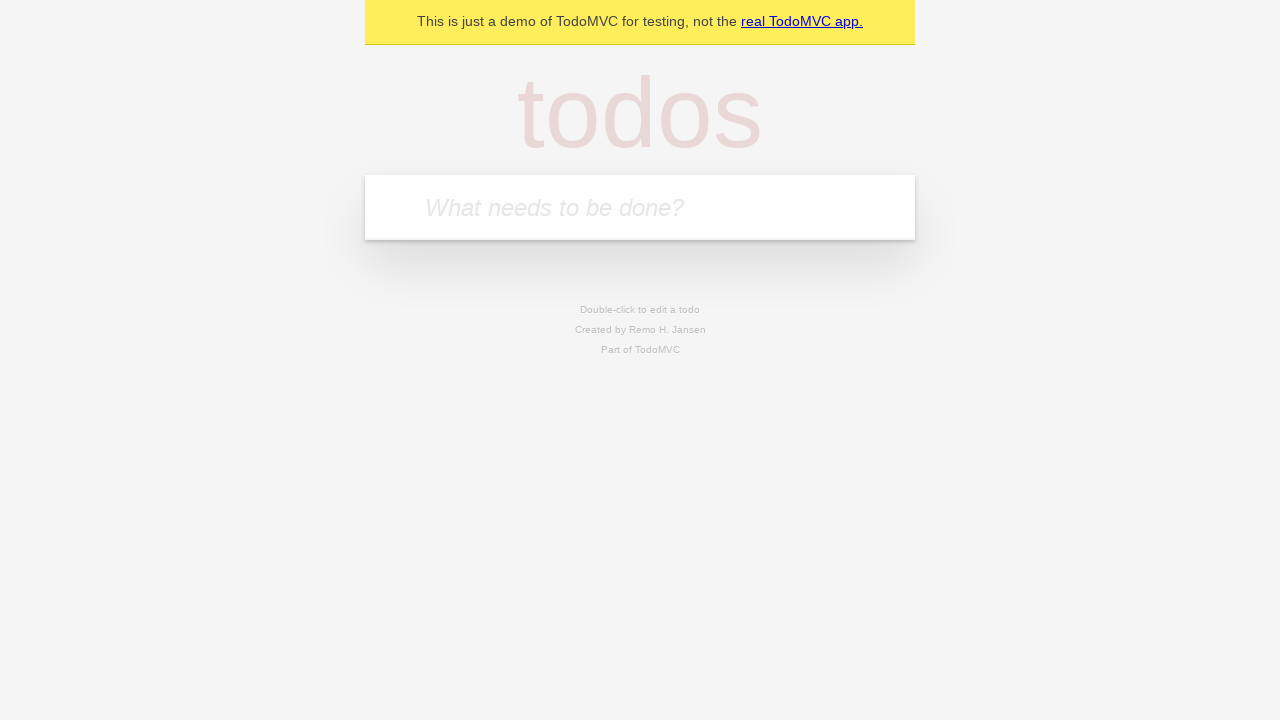

Filled new todo input with 'buy some cheese' on .new-todo
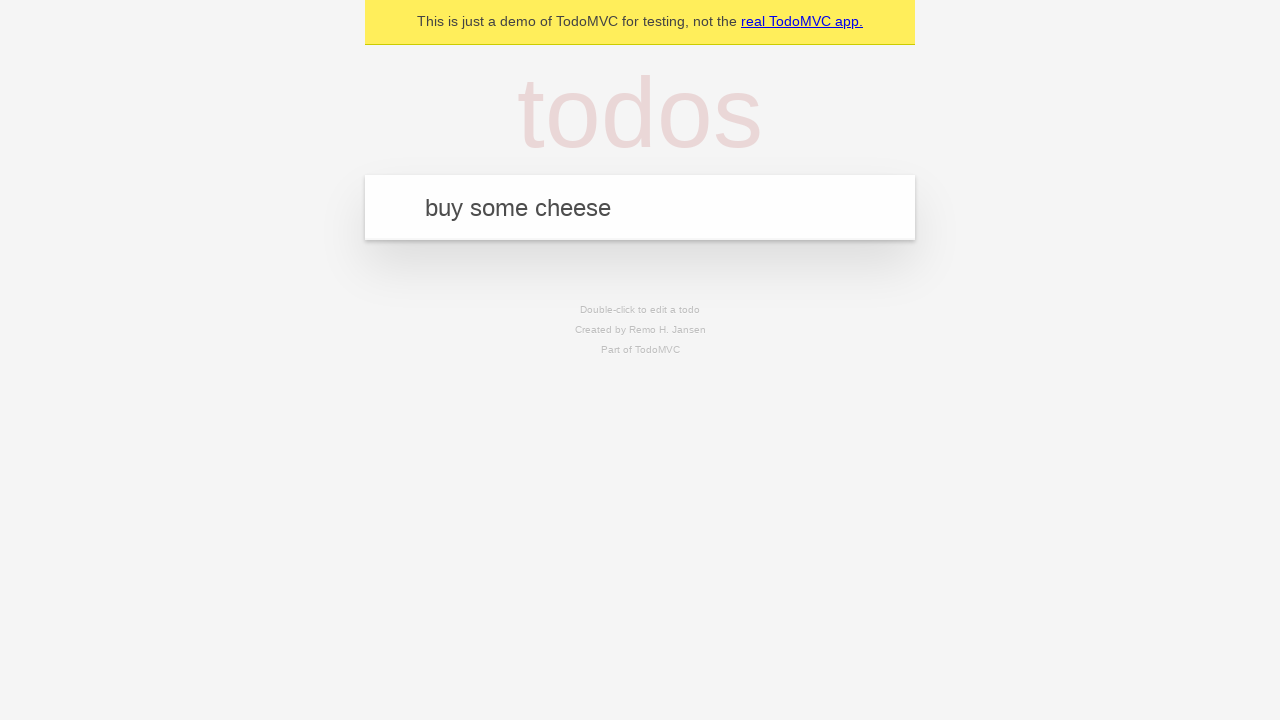

Pressed Enter to create first todo on .new-todo
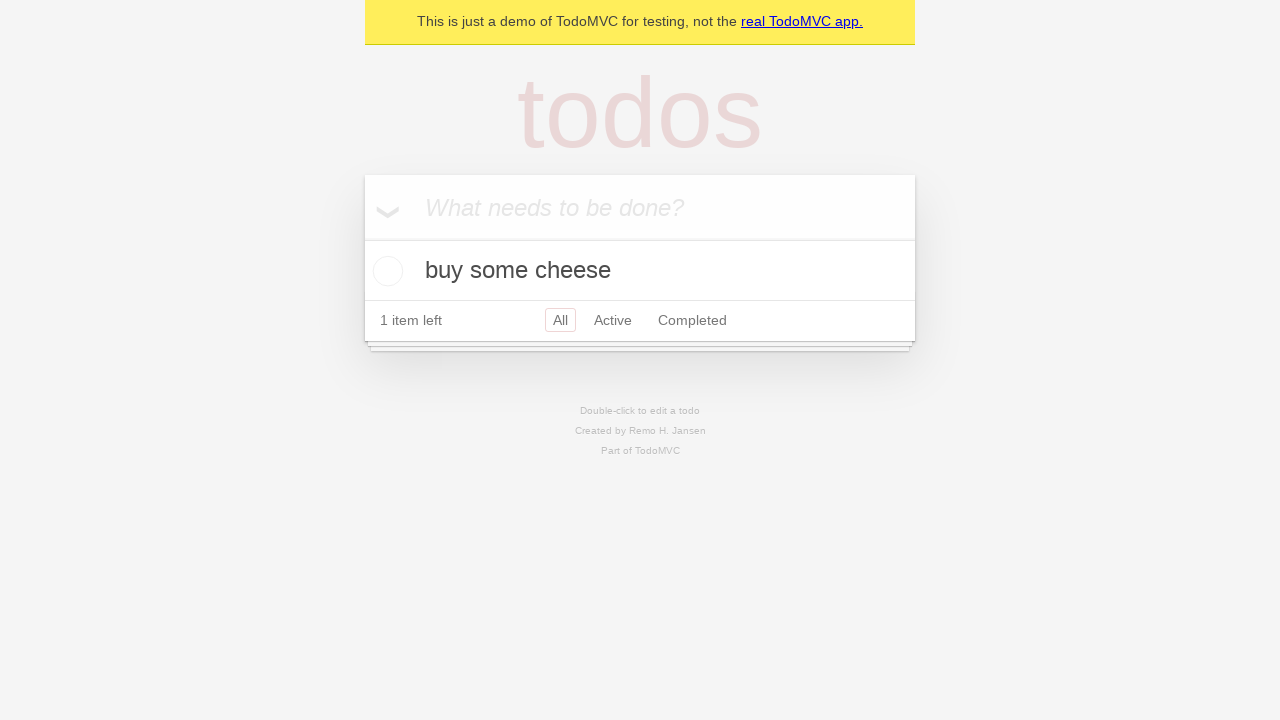

Filled new todo input with 'feed the cat' on .new-todo
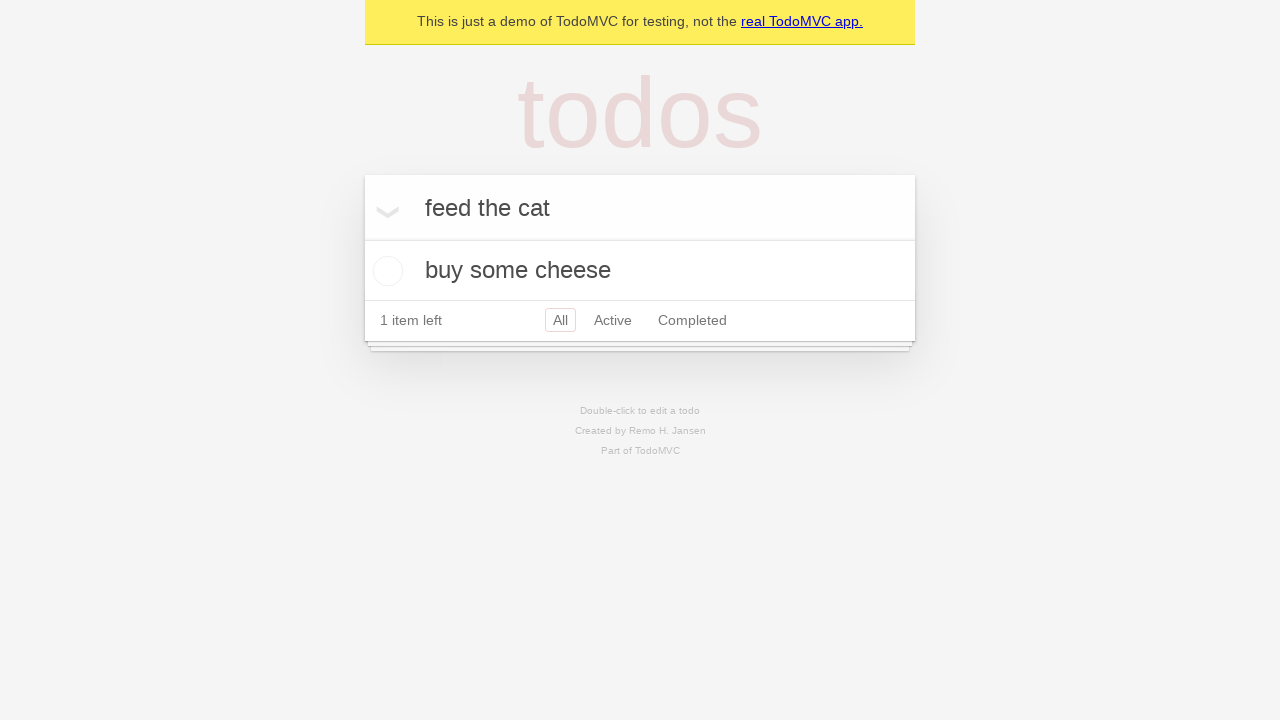

Pressed Enter to create second todo on .new-todo
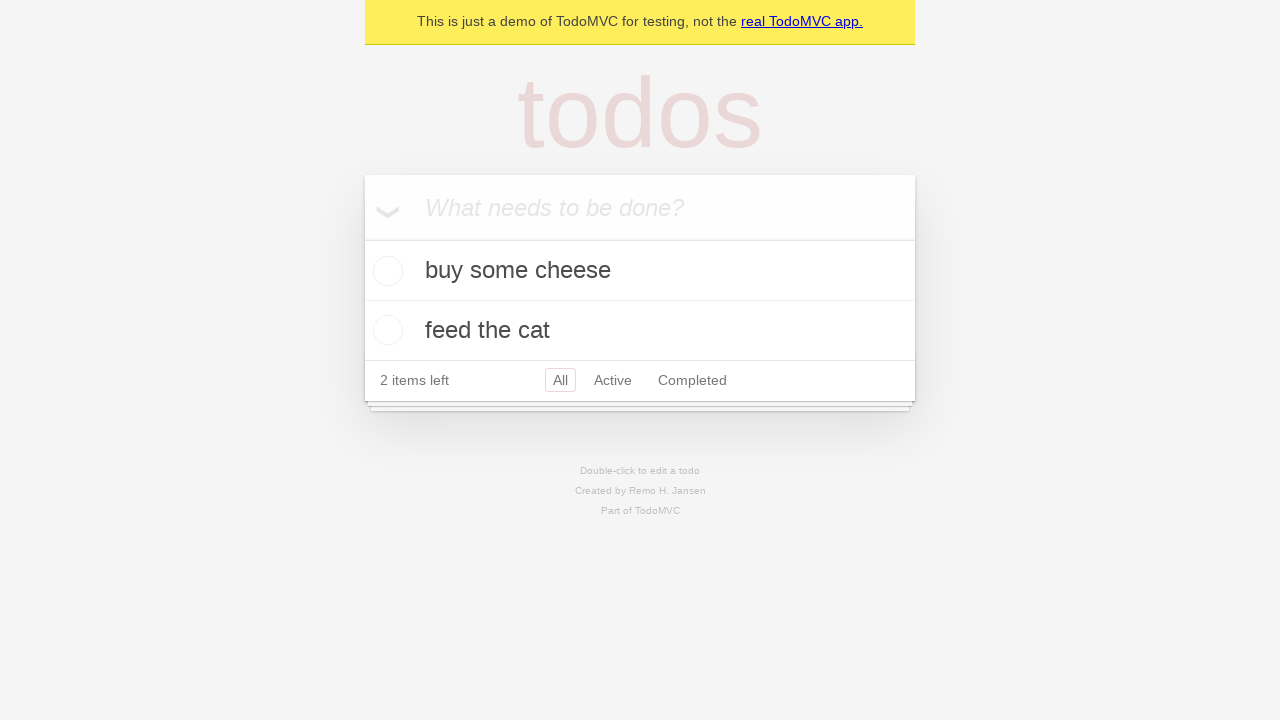

Filled new todo input with 'book a doctors appointment' on .new-todo
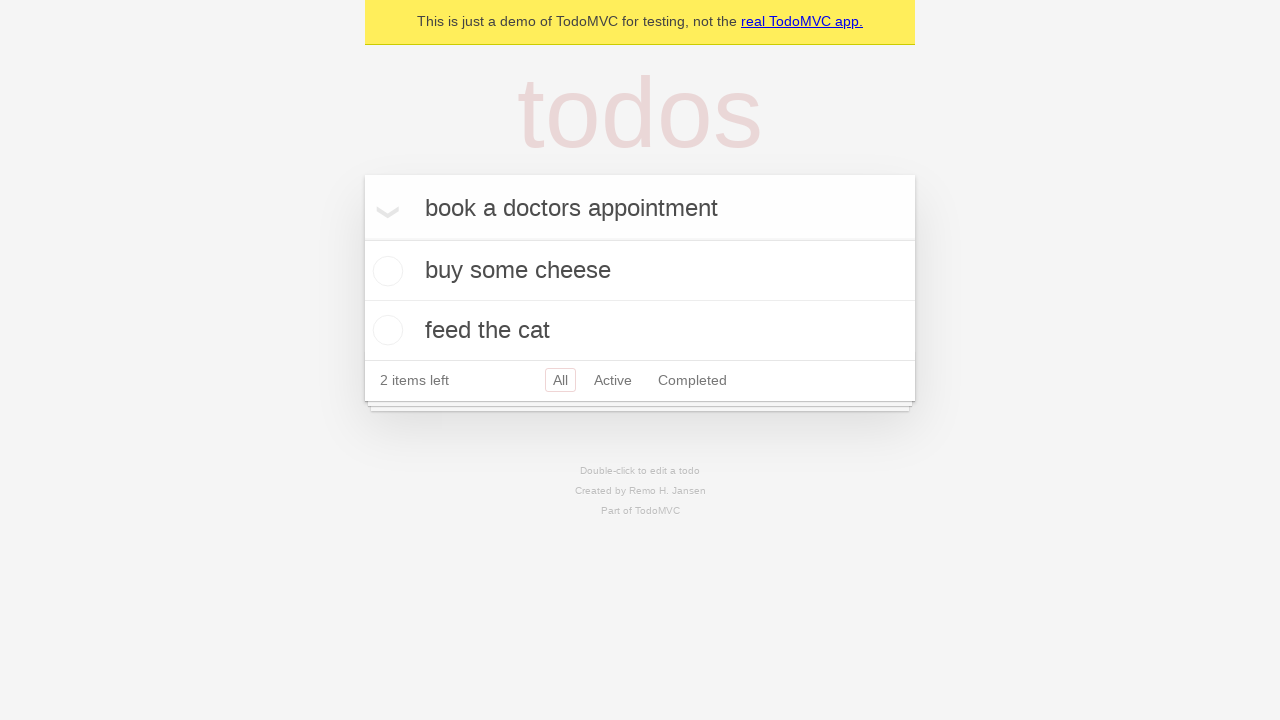

Pressed Enter to create third todo on .new-todo
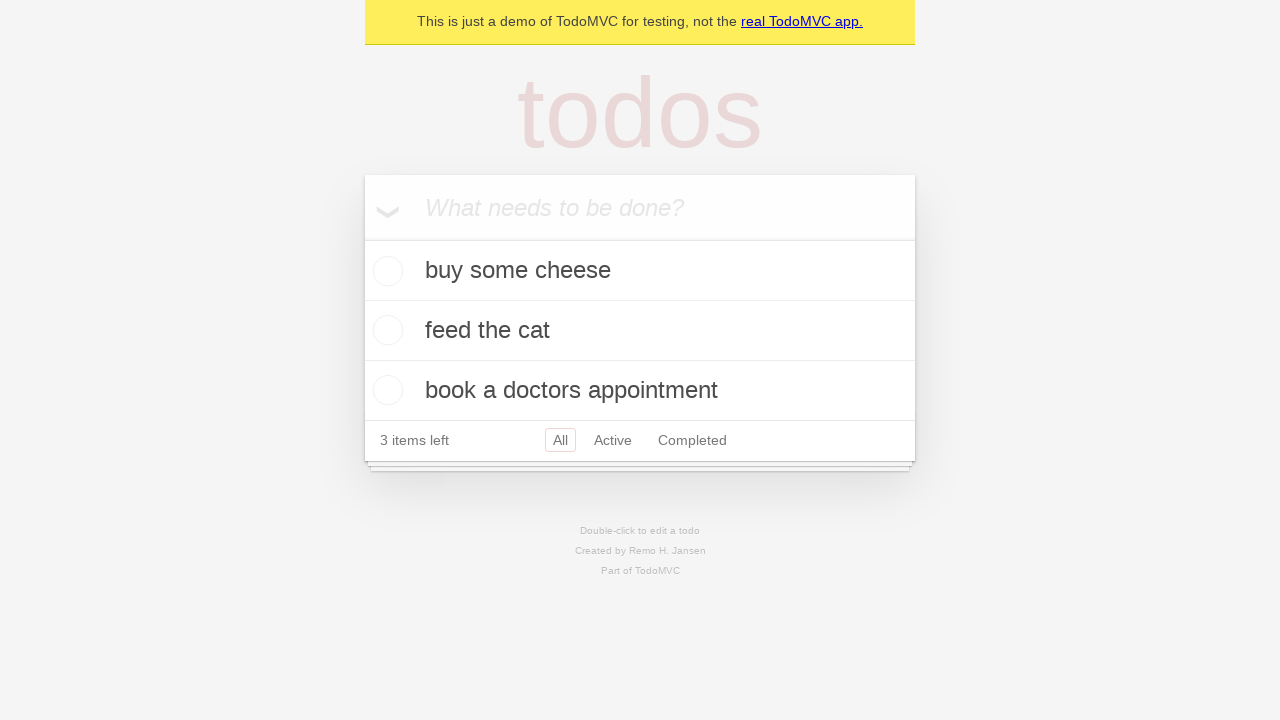

Checked the second todo item as completed at (385, 330) on .todo-list li .toggle >> nth=1
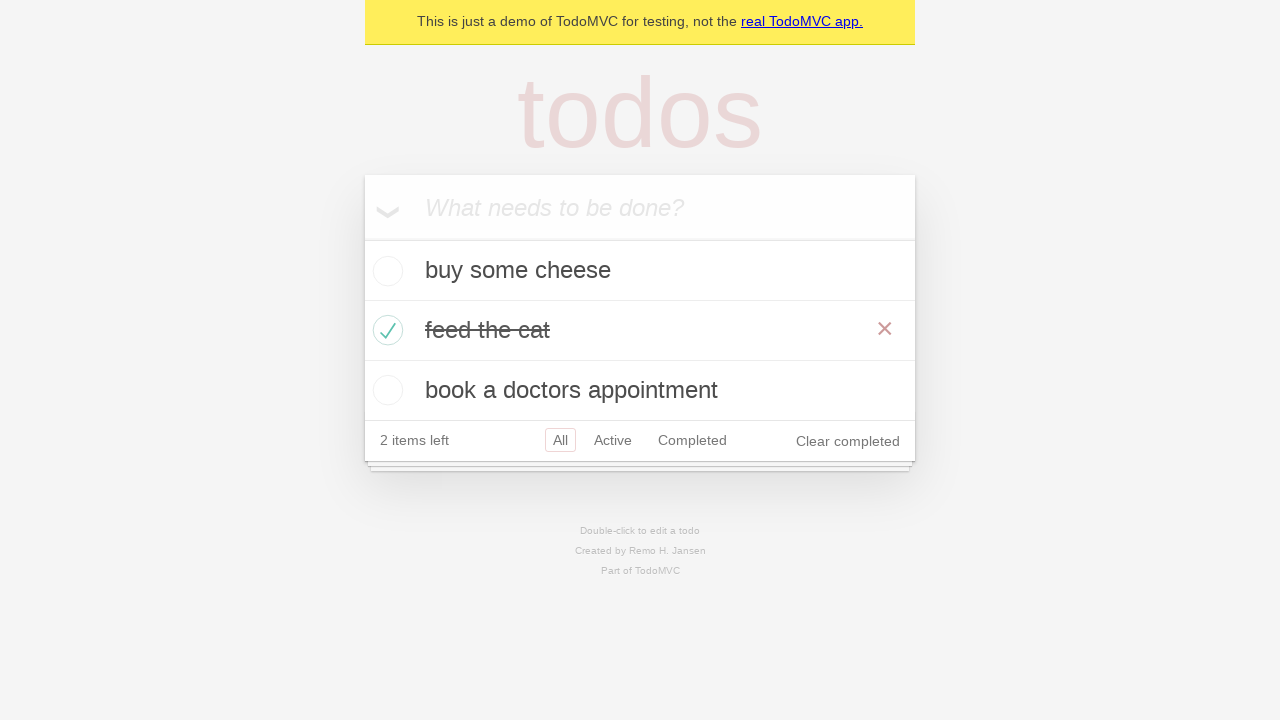

Clicked Completed filter to display only completed items at (692, 440) on .filters >> text=Completed
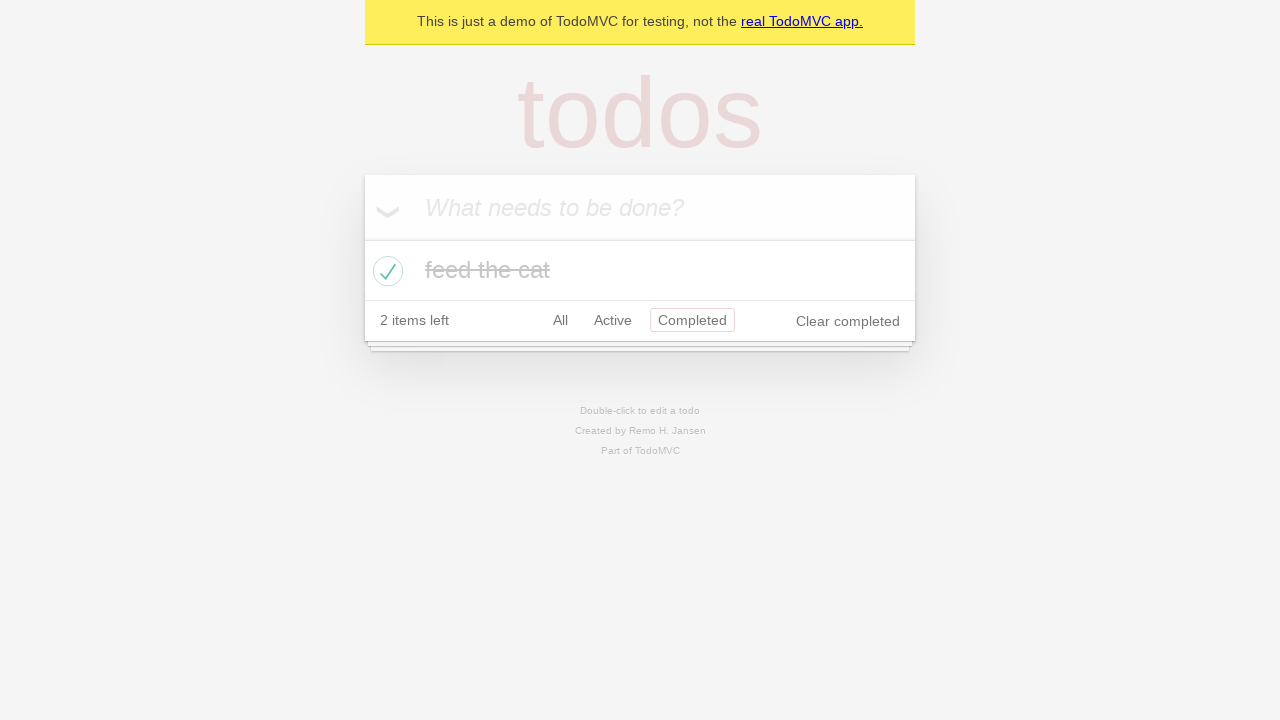

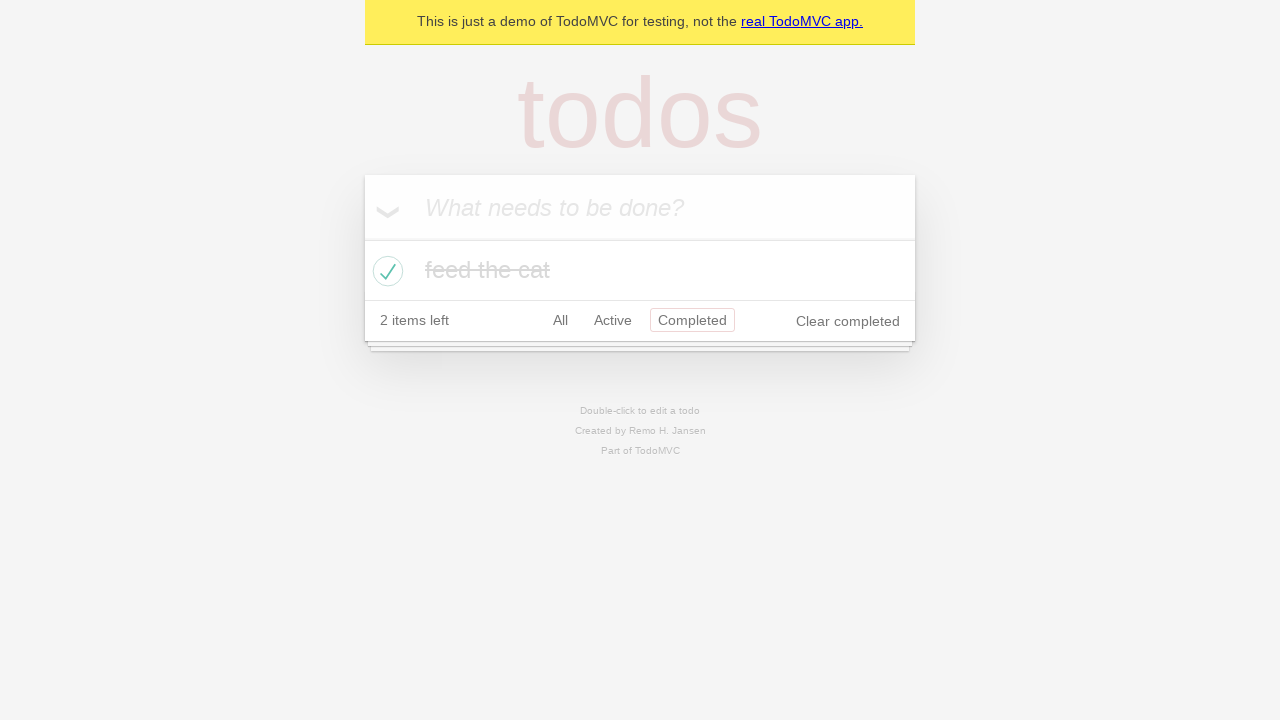